Tests that the Cal.com organization homepage loads and displays Engineering and Marketing teams

Starting URL: https://i.cal.com

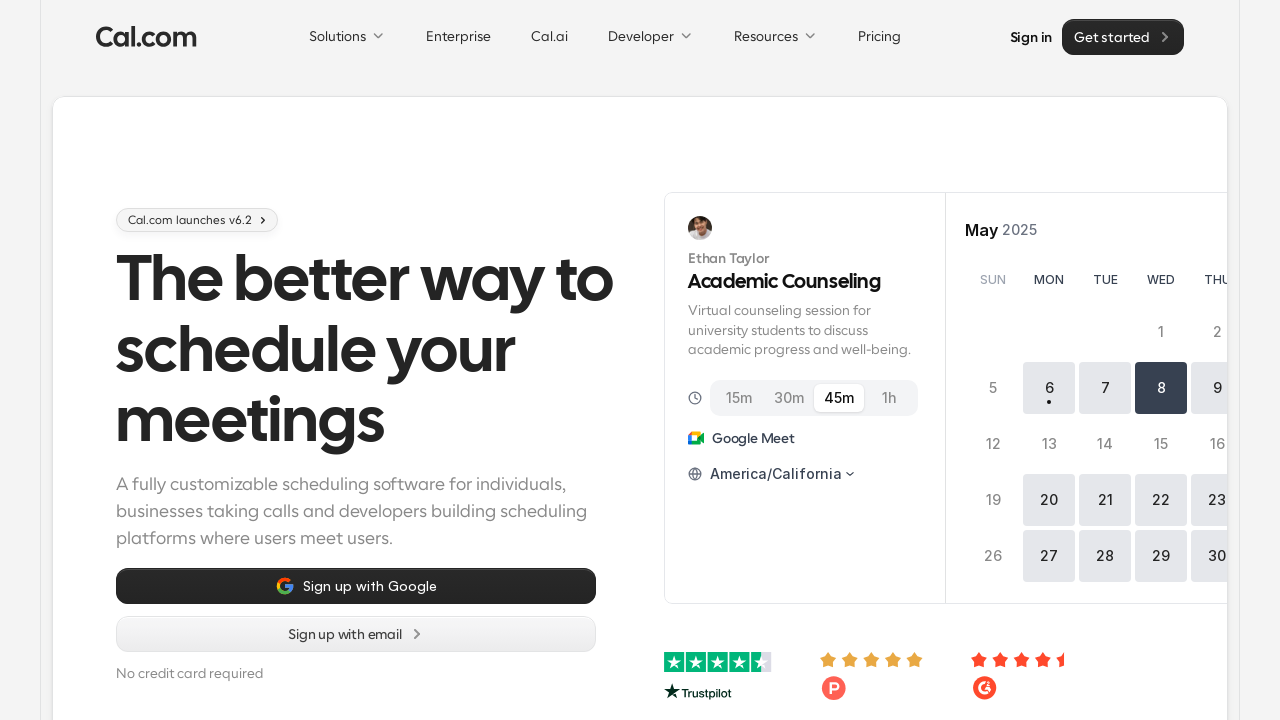

Cal.com branding is visible on organization homepage
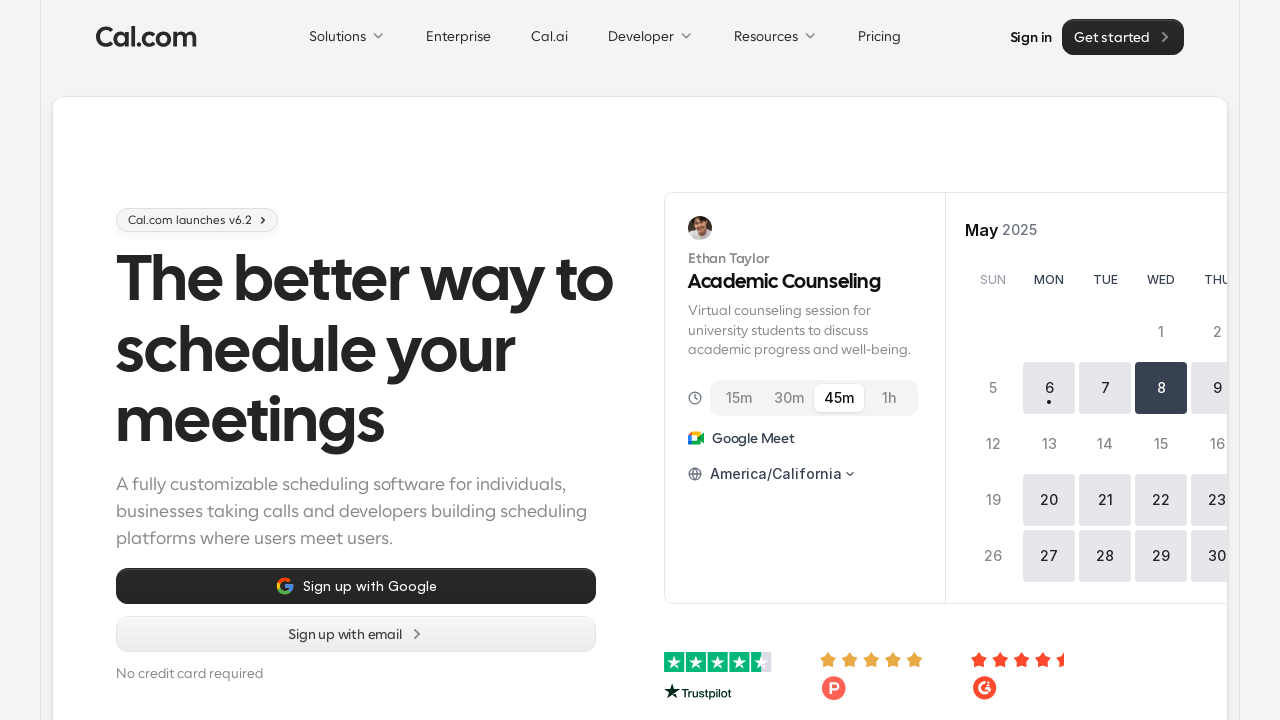

Engineering team is visible on organization homepage
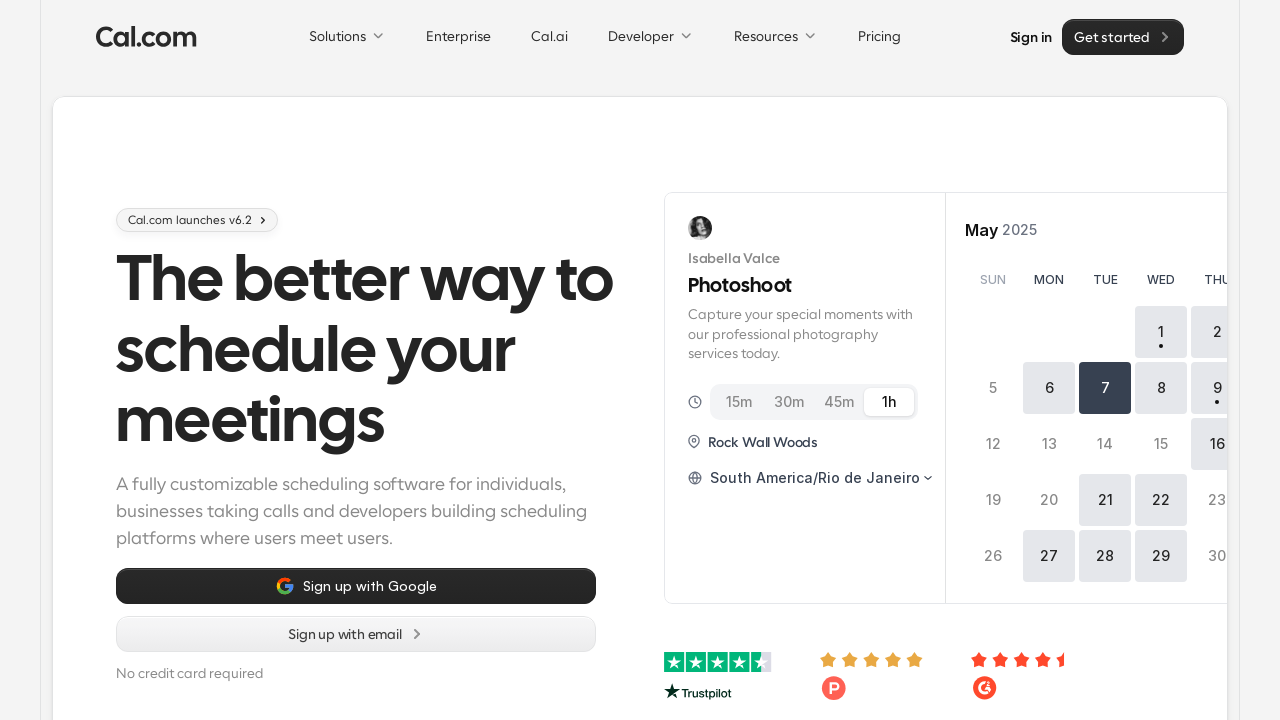

Marketing team is visible on organization homepage
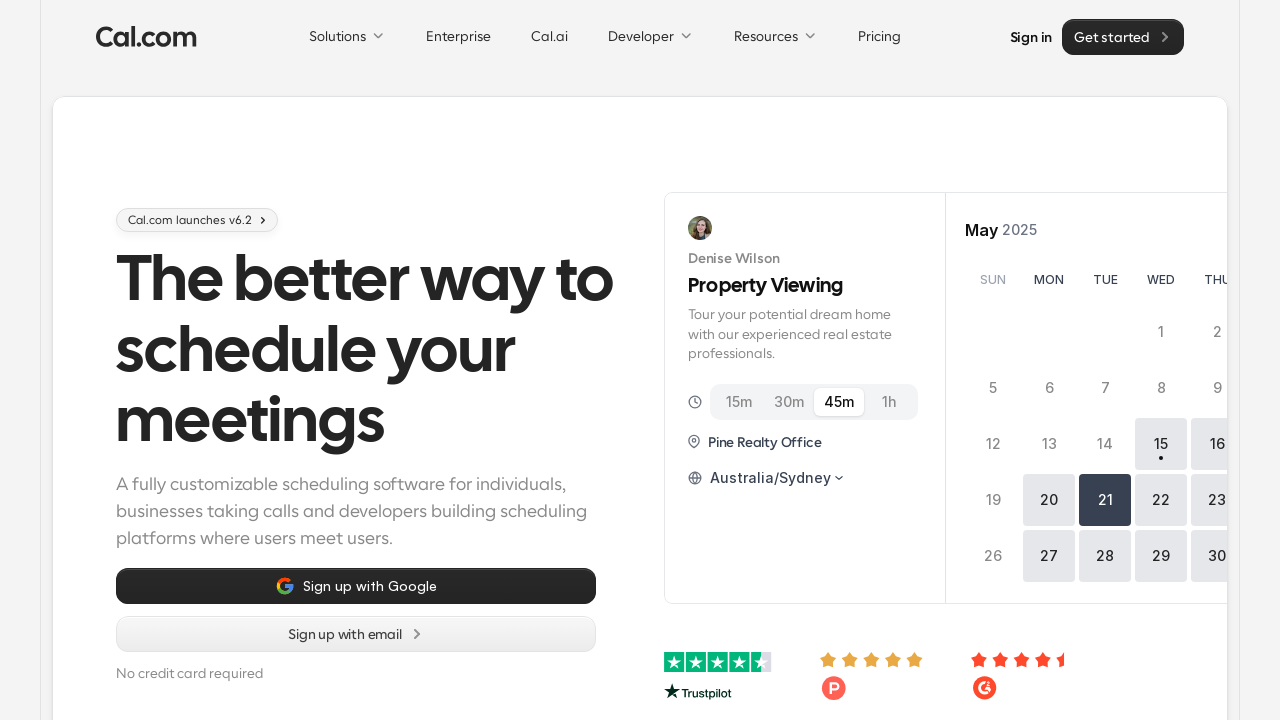

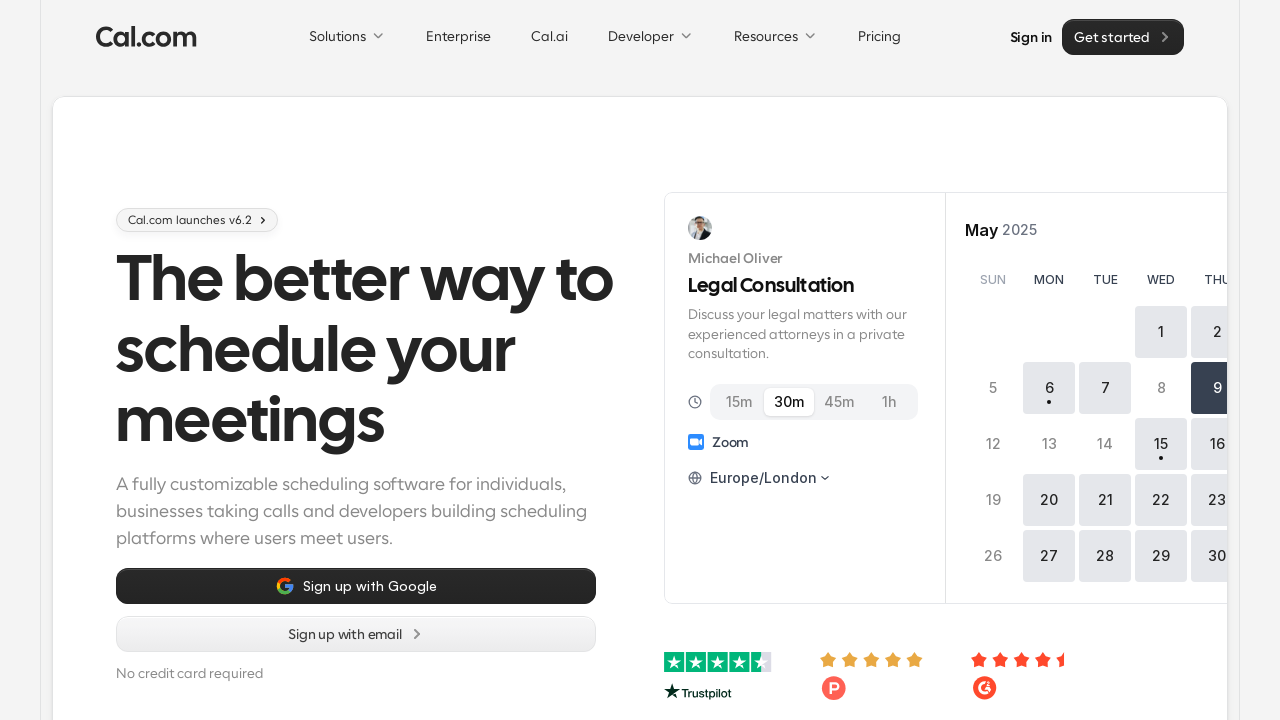